Solves a mathematical challenge by reading a value from the page, calculating the result using a logarithmic formula, filling in the answer, and interacting with checkbox and radio controls before submitting

Starting URL: http://suninjuly.github.io/math.html

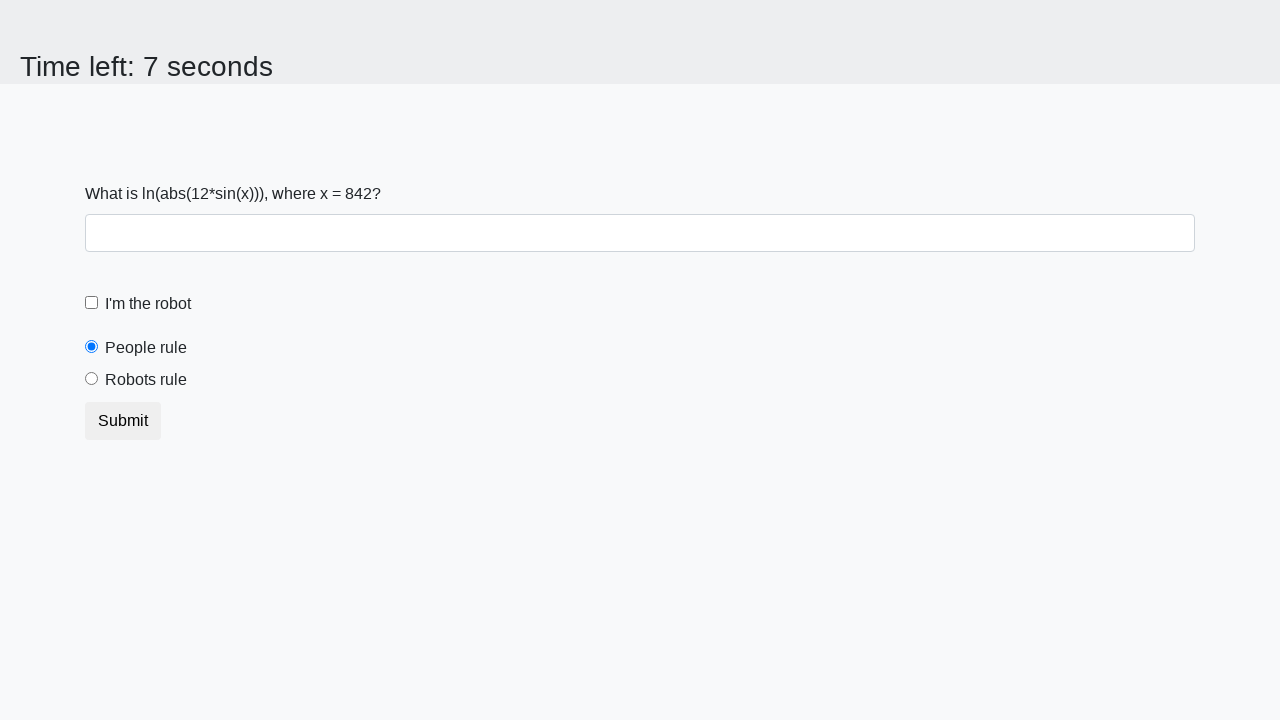

Located the input value element
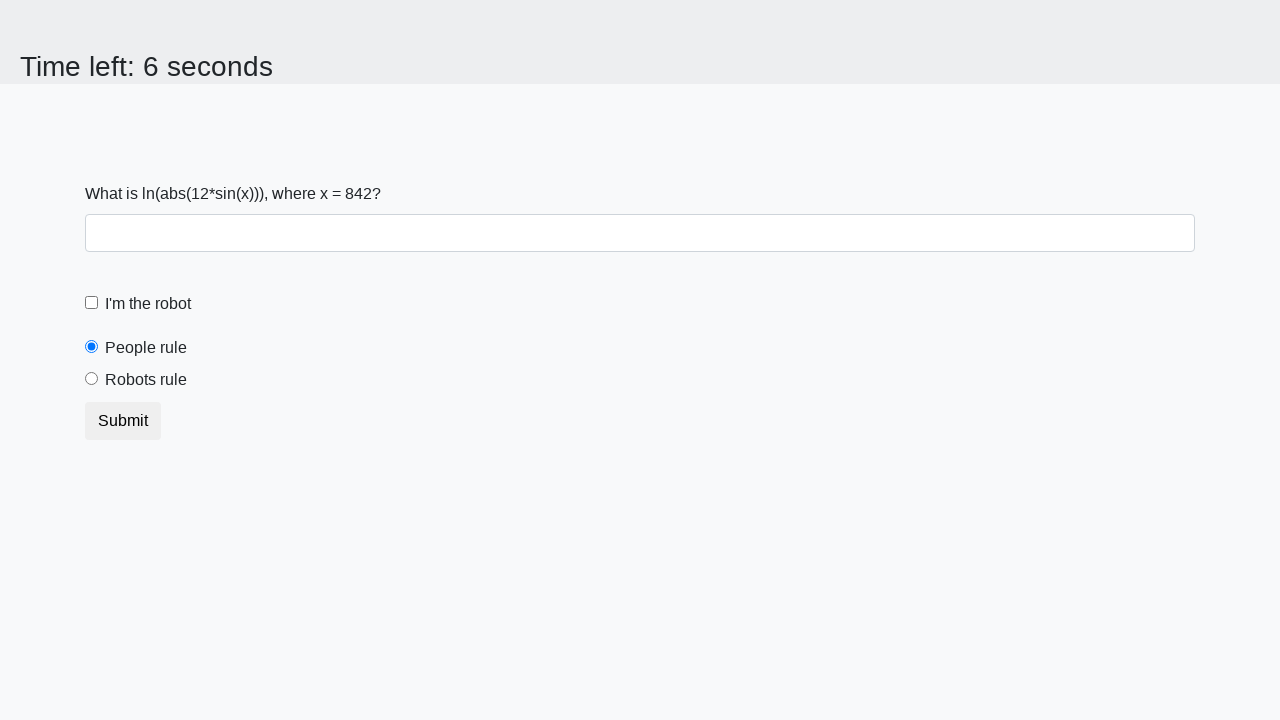

Retrieved the x value from the page
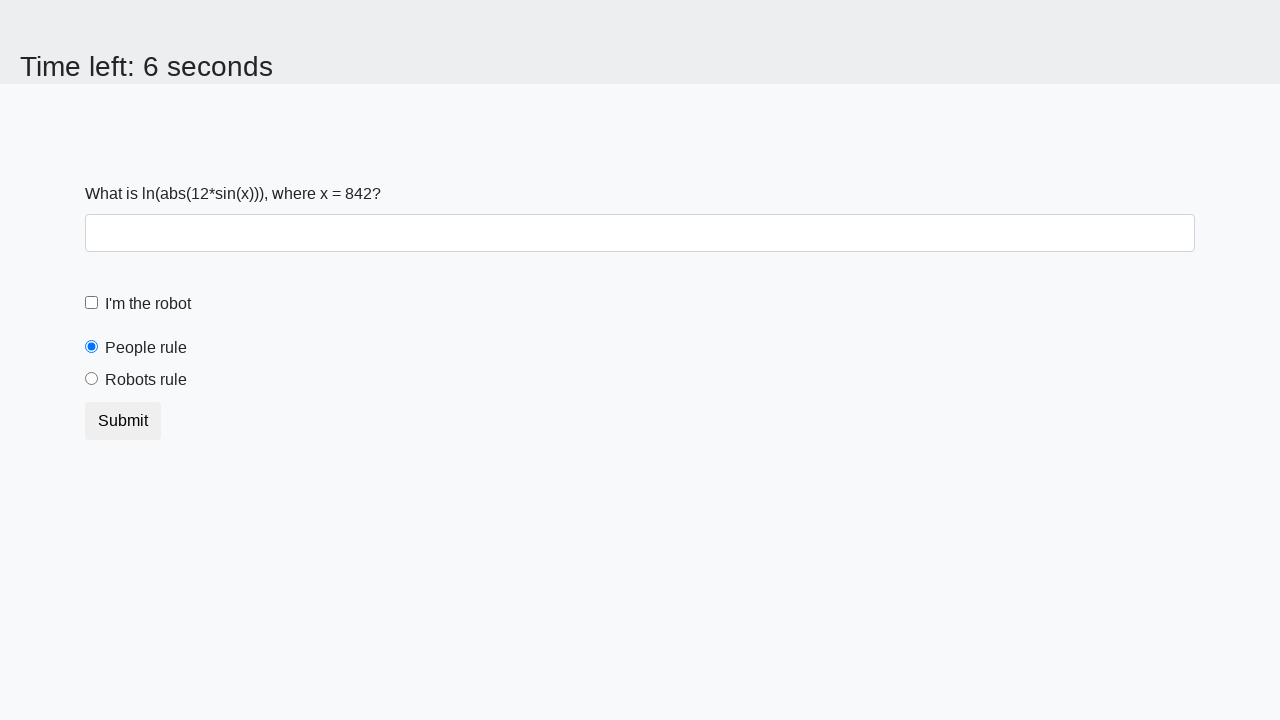

Calculated the logarithmic result: -0.44984735618712474
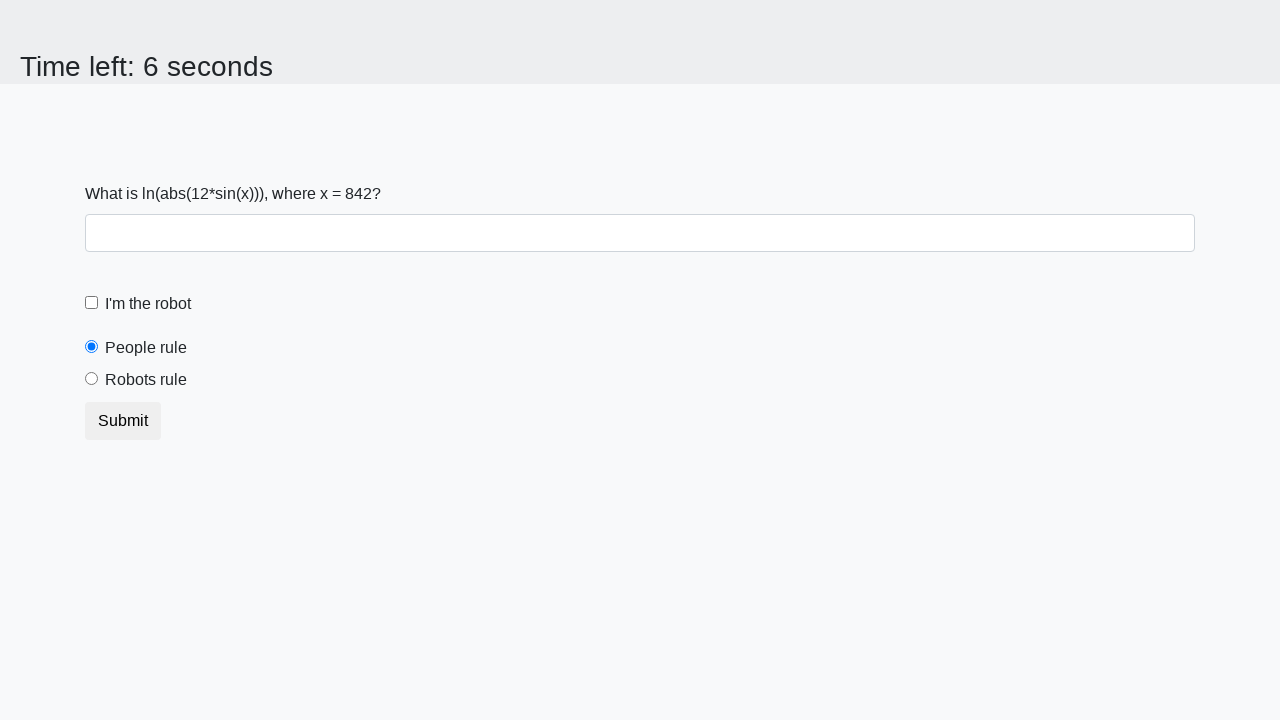

Filled the answer field with the calculated value on #answer
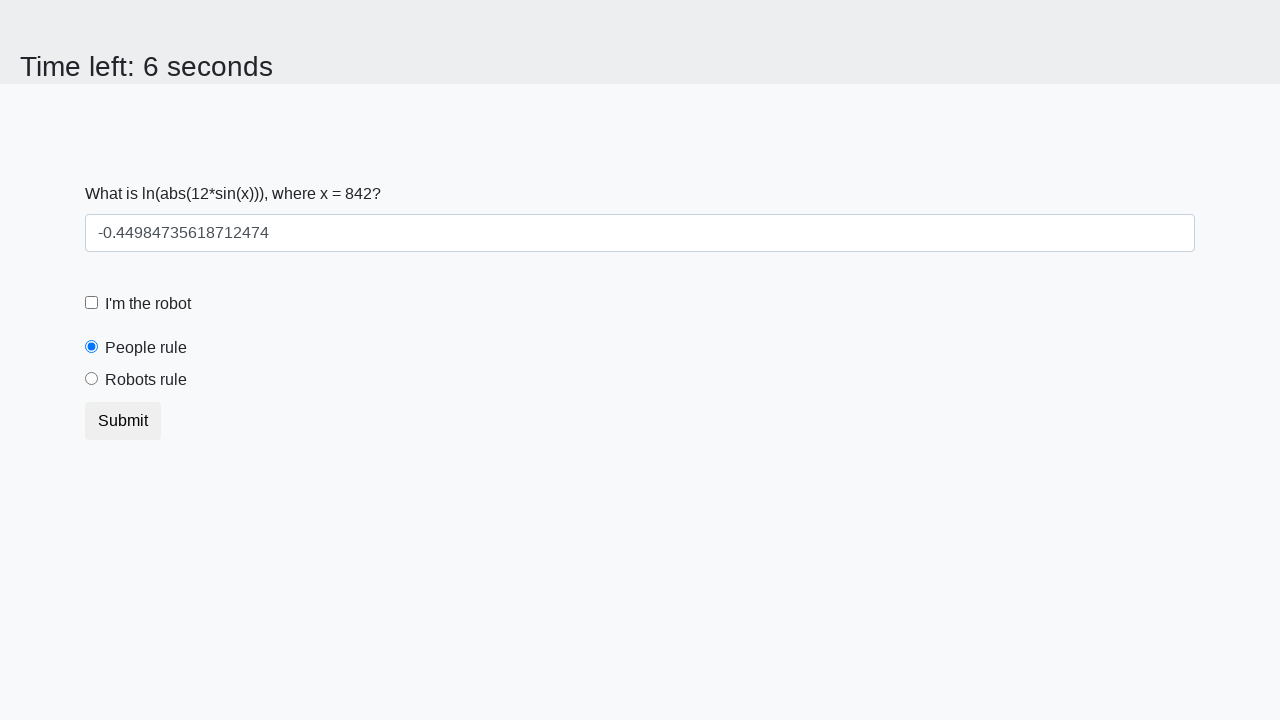

Clicked the robot checkbox at (92, 303) on #robotCheckbox
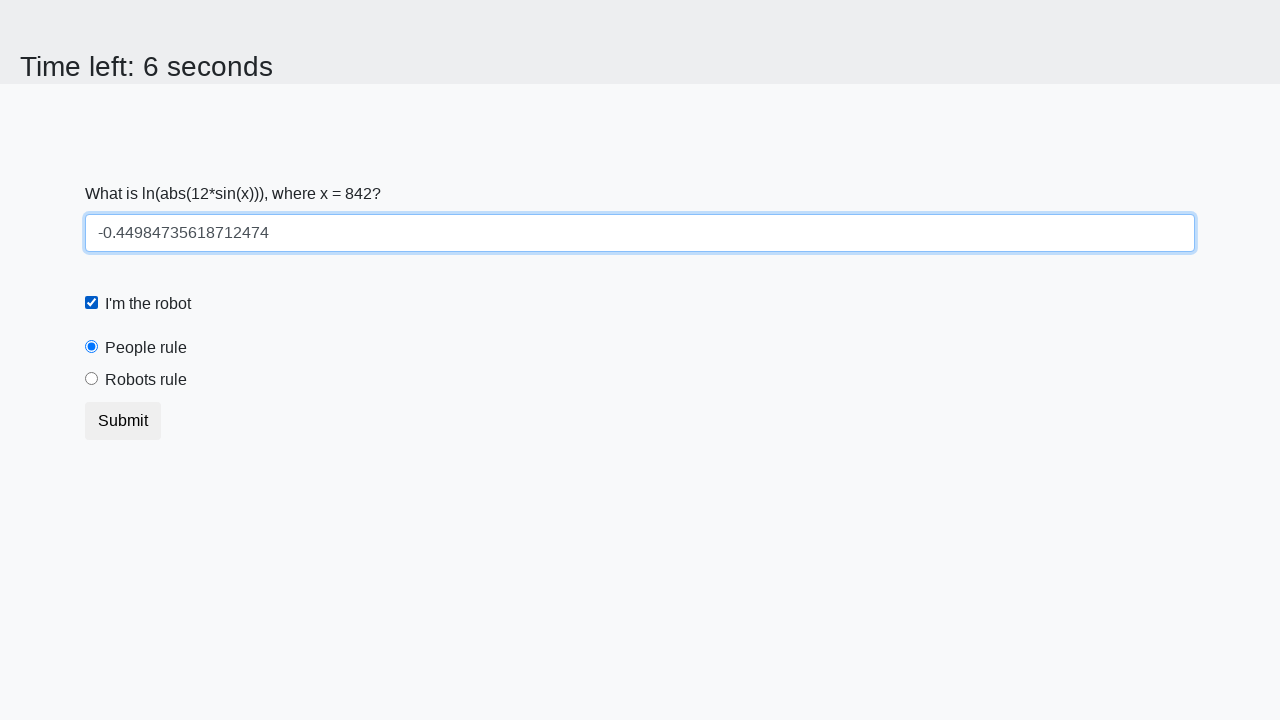

Clicked the robots rule radio button at (92, 379) on #robotsRule
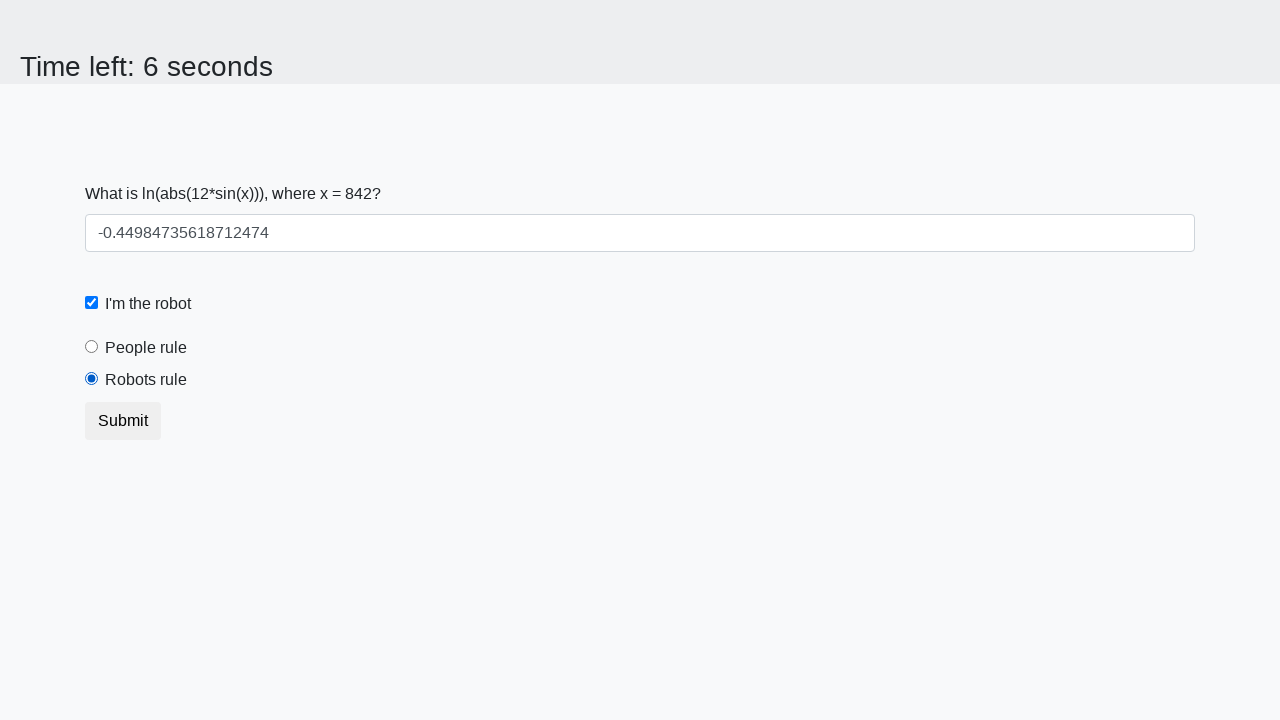

Clicked the submit button at (123, 421) on .btn
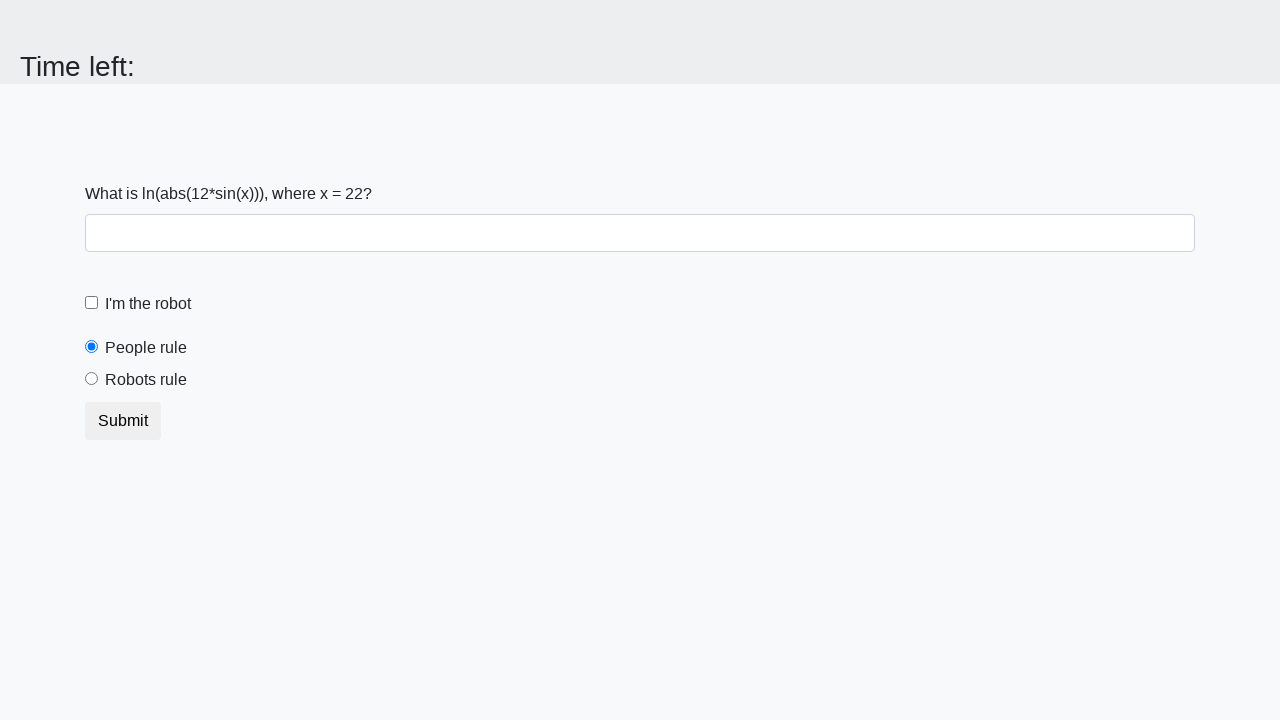

Waited for form submission to complete
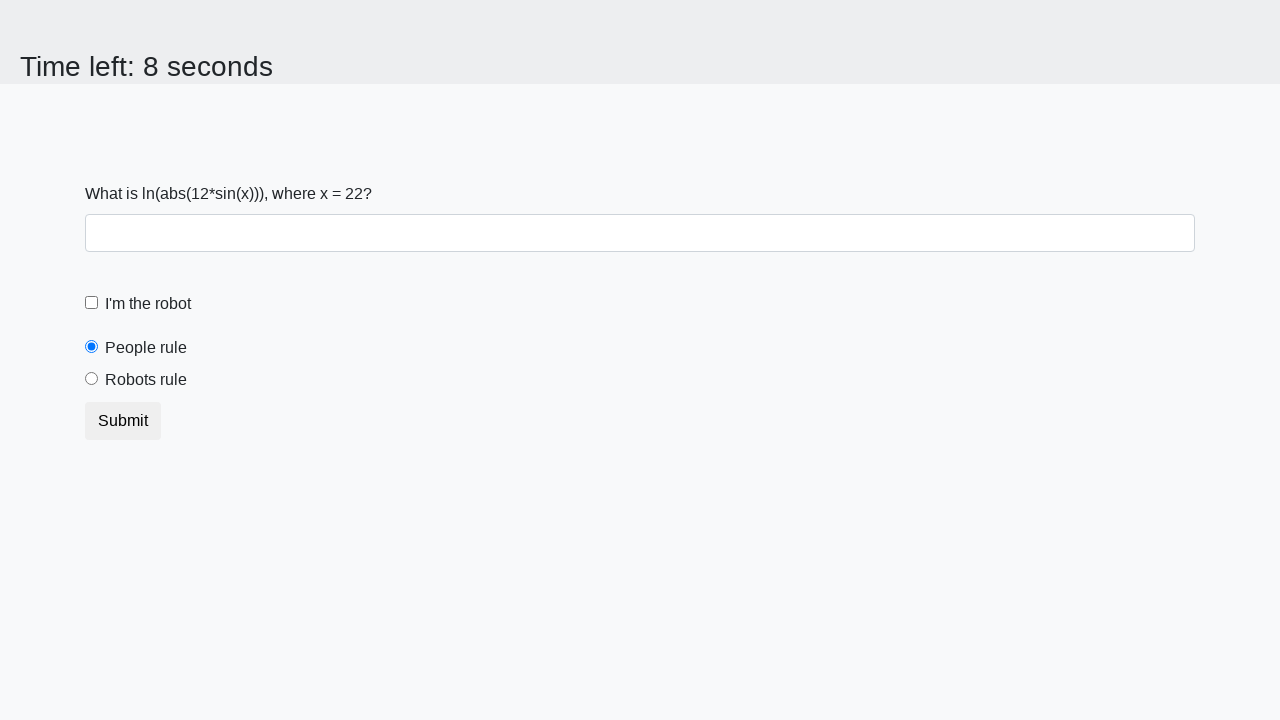

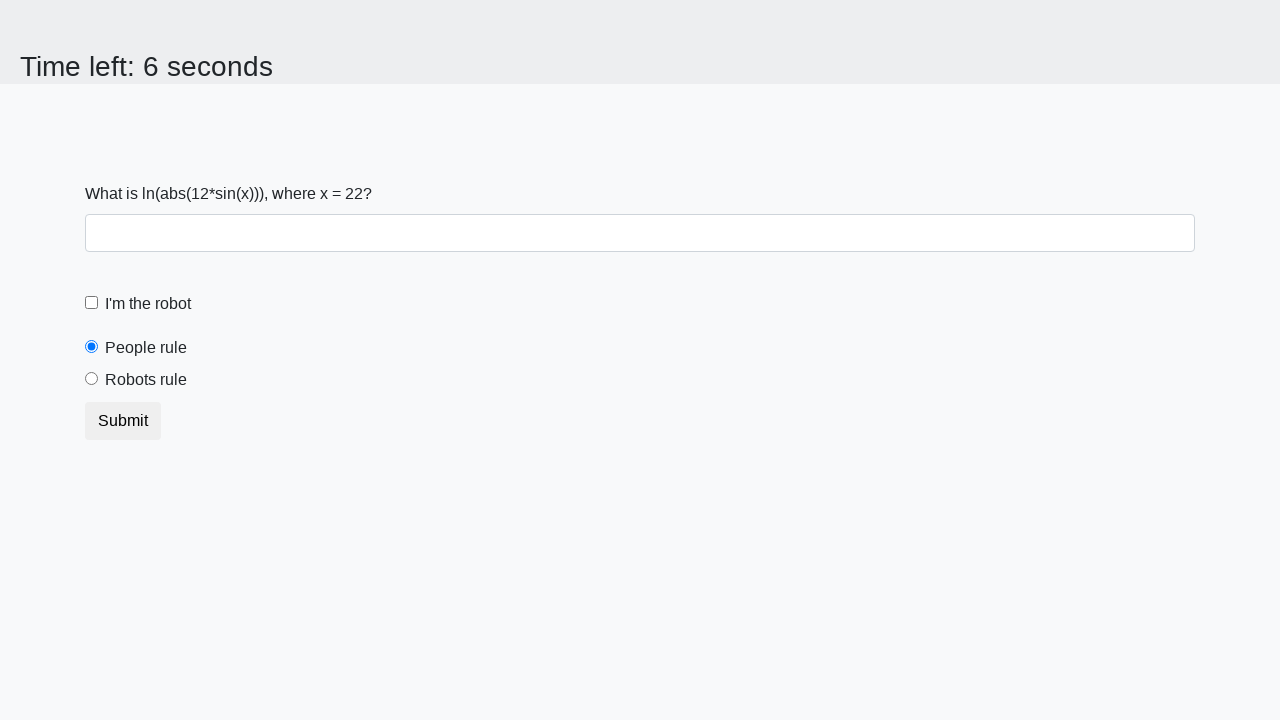